Tests selecting different trip types from a custom dropdown menu on MakeMyTrip's Vistara Airlines page

Starting URL: https://www.makemytrip.com/flights/vistara-airlines.html

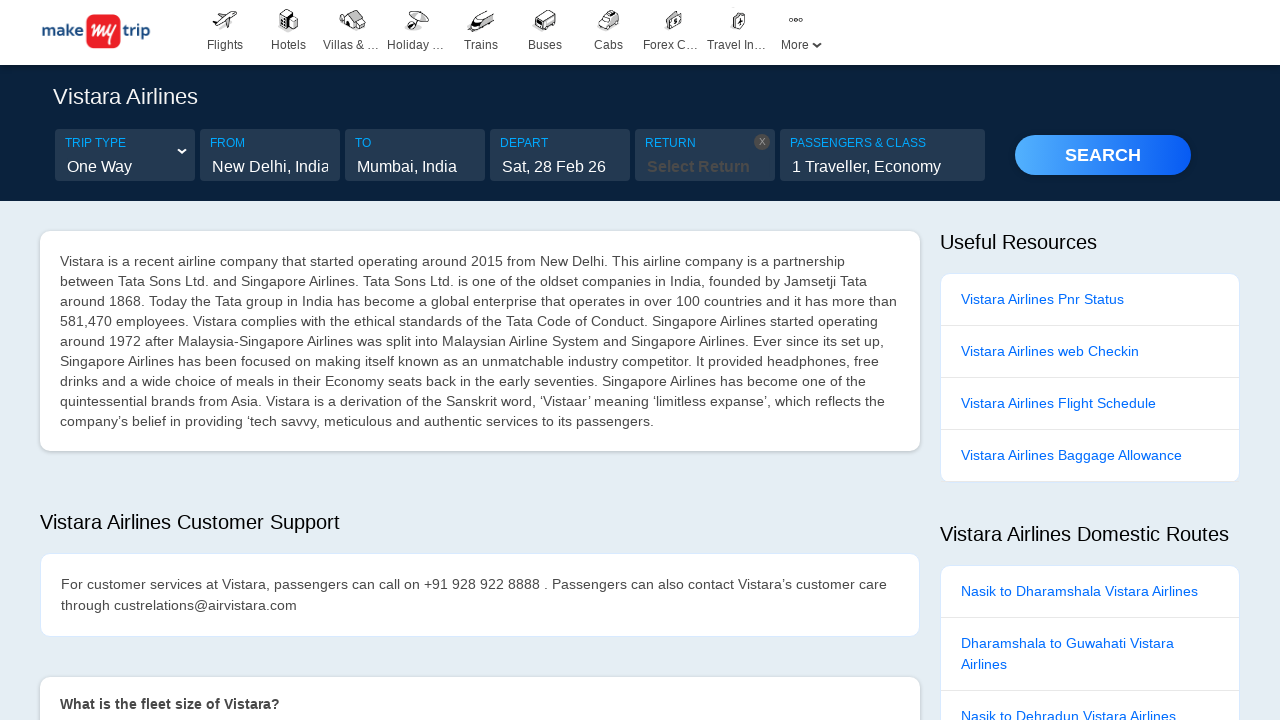

Clicked trip type dropdown to expand it at (125, 167) on input#tripType
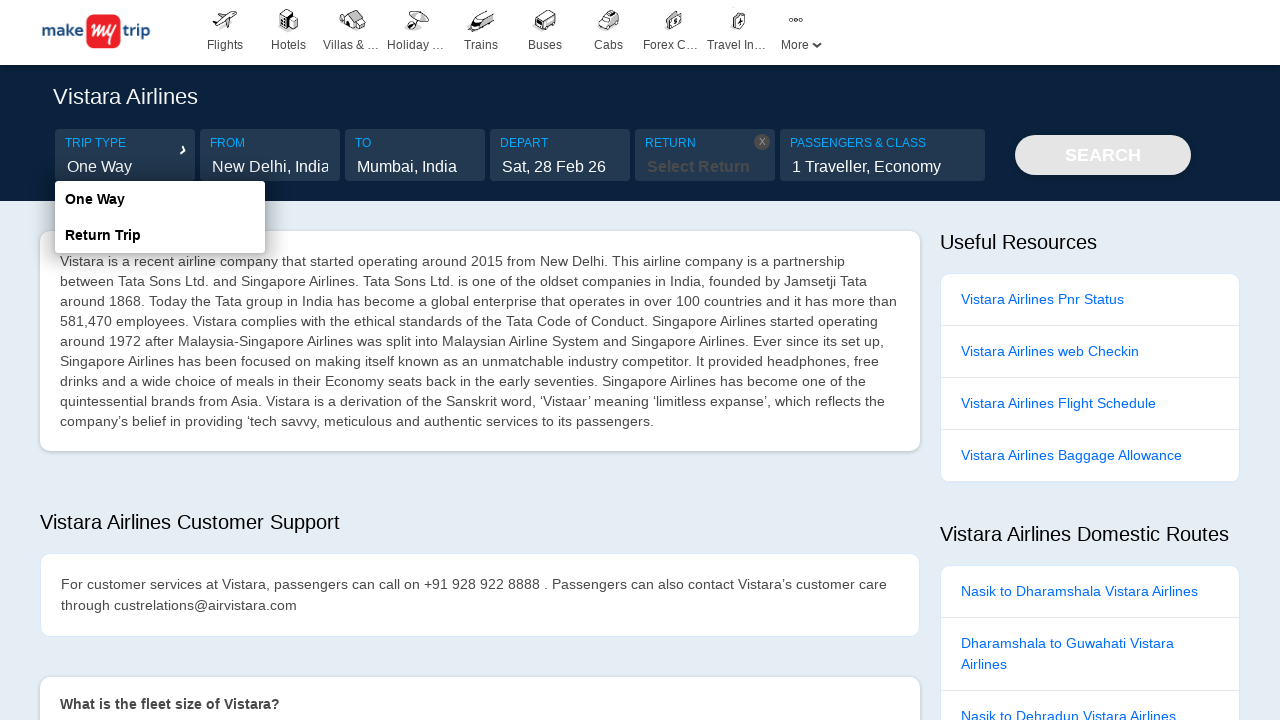

Selected 'Return Trip' option from dropdown menu at (160, 235) on xpath=//div[@class='tripTypeFilter']/ul/li/p[text()='Return Trip']
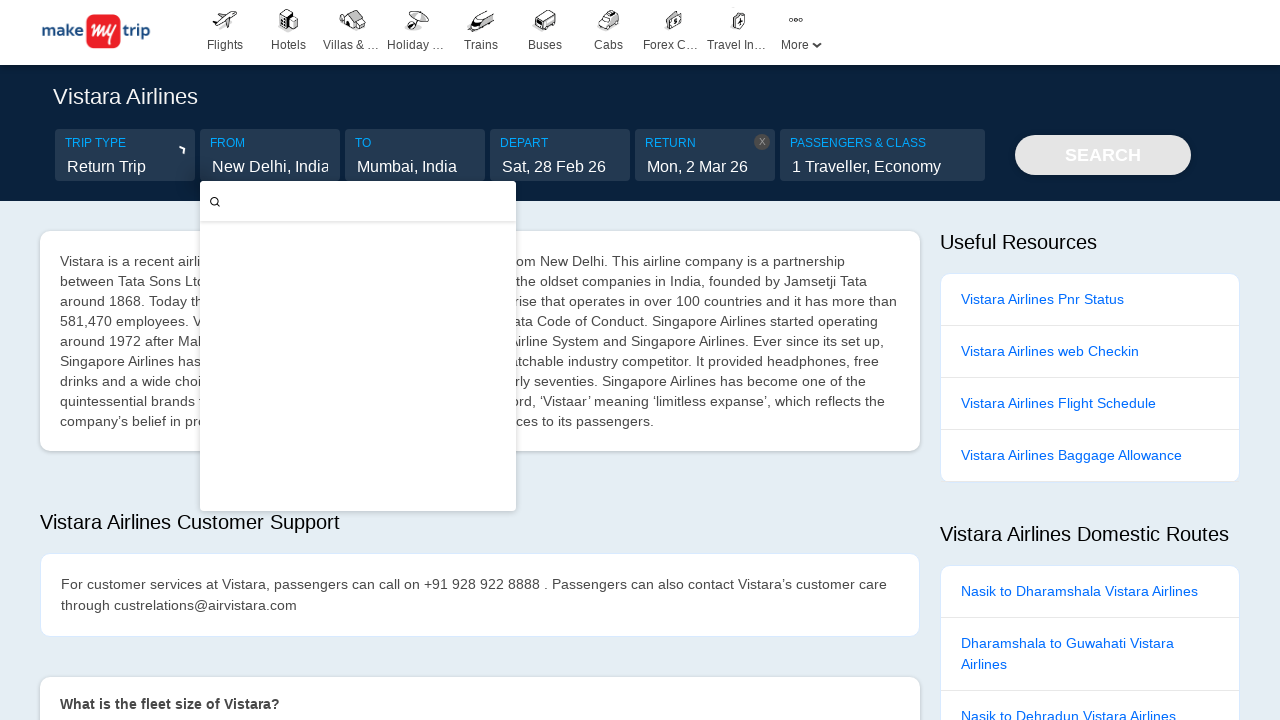

Waited 2 seconds before next selection
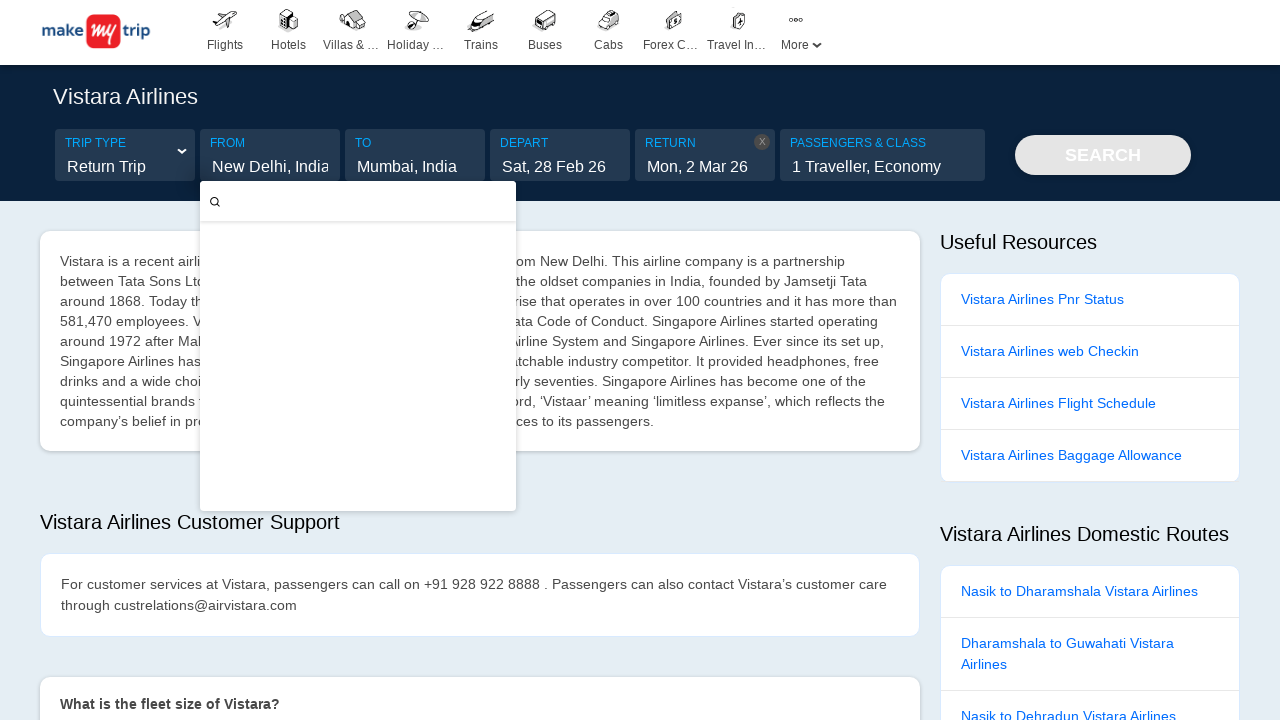

Clicked trip type dropdown again to expand it at (125, 167) on input#tripType
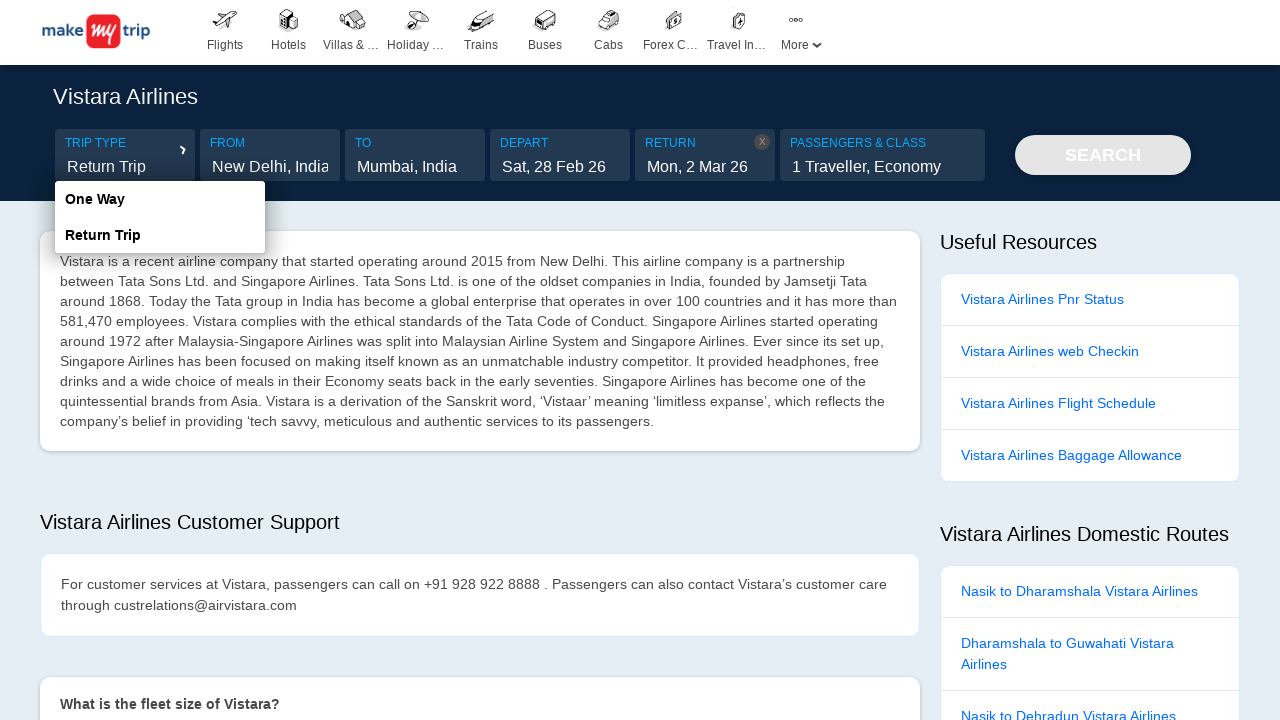

Selected 'One Way' option from dropdown menu at (160, 199) on xpath=//div[@class='tripTypeFilter']/ul/li/p[text()='One Way']
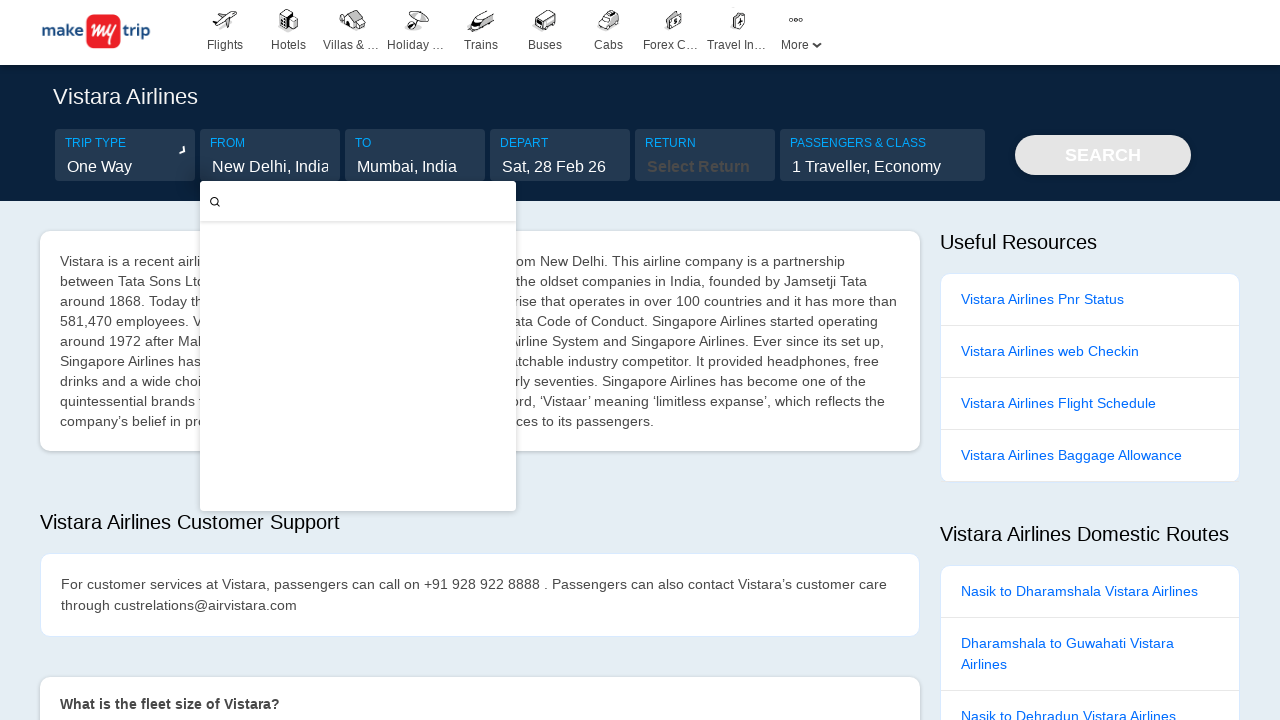

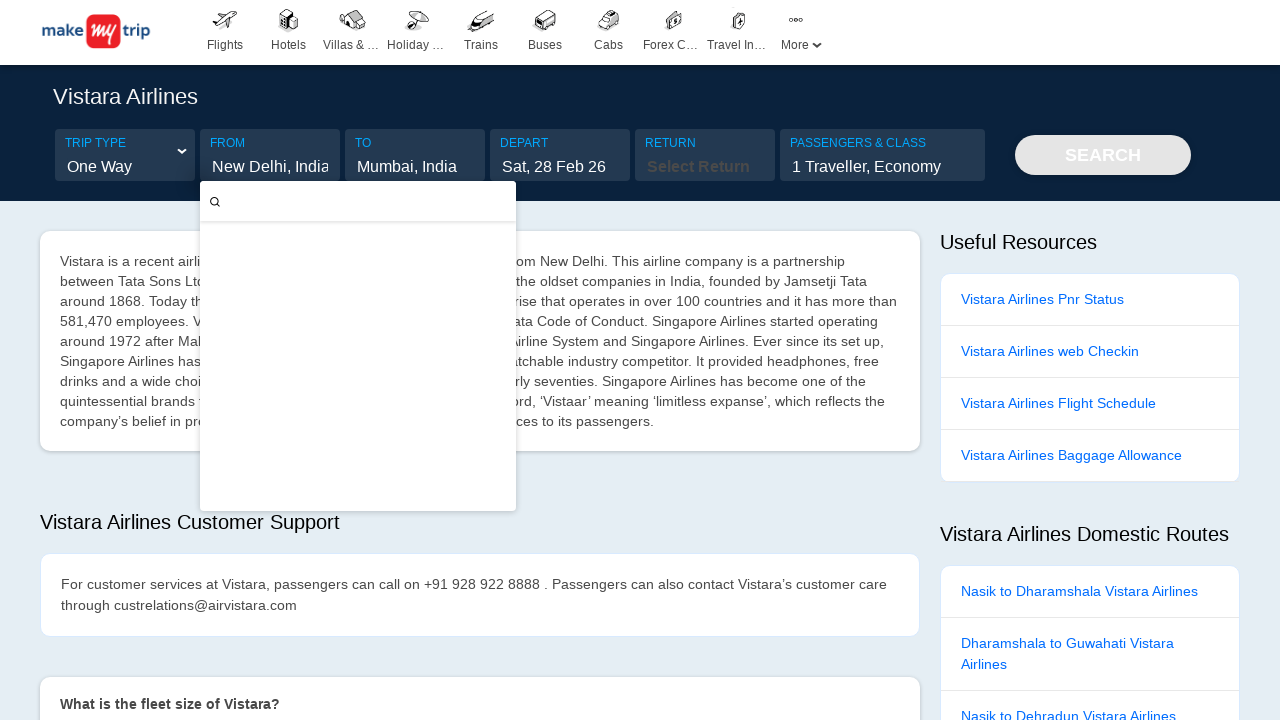